Tests drag and drop functionality by dragging an element to a drop target

Starting URL: http://sahitest.com/demo/dragDropMooTools.htm

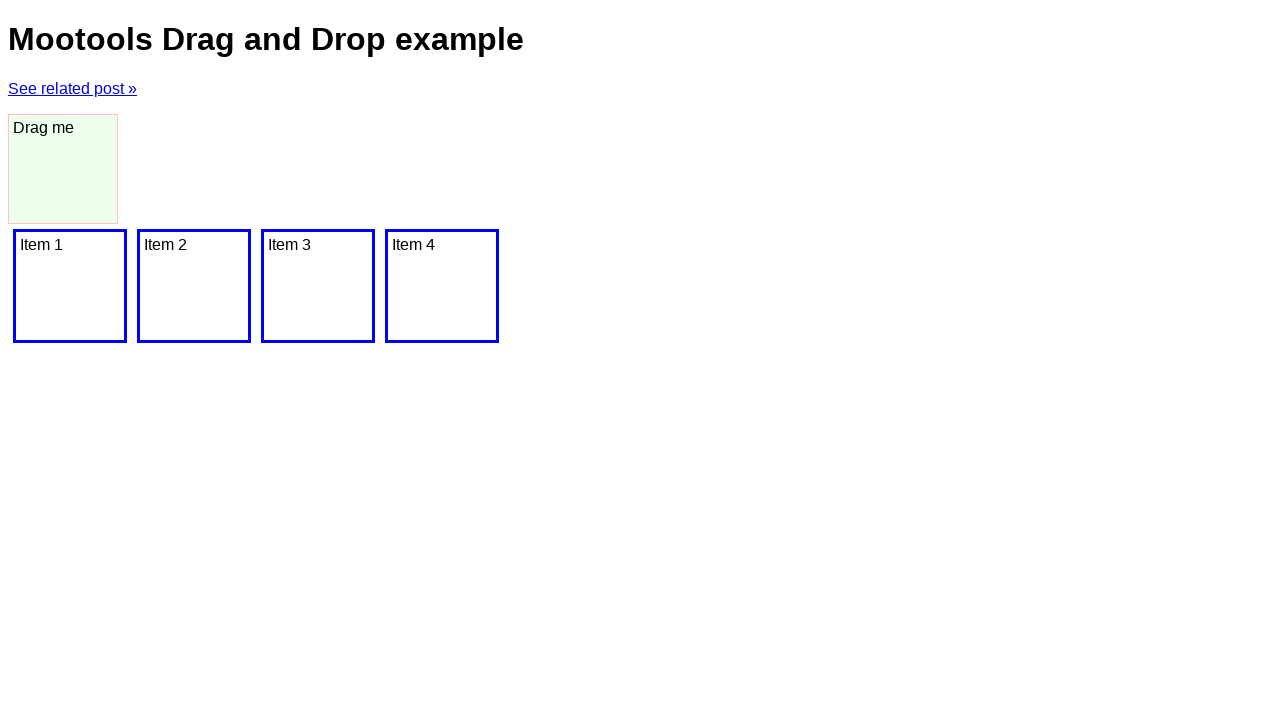

Navigated to drag and drop demo page
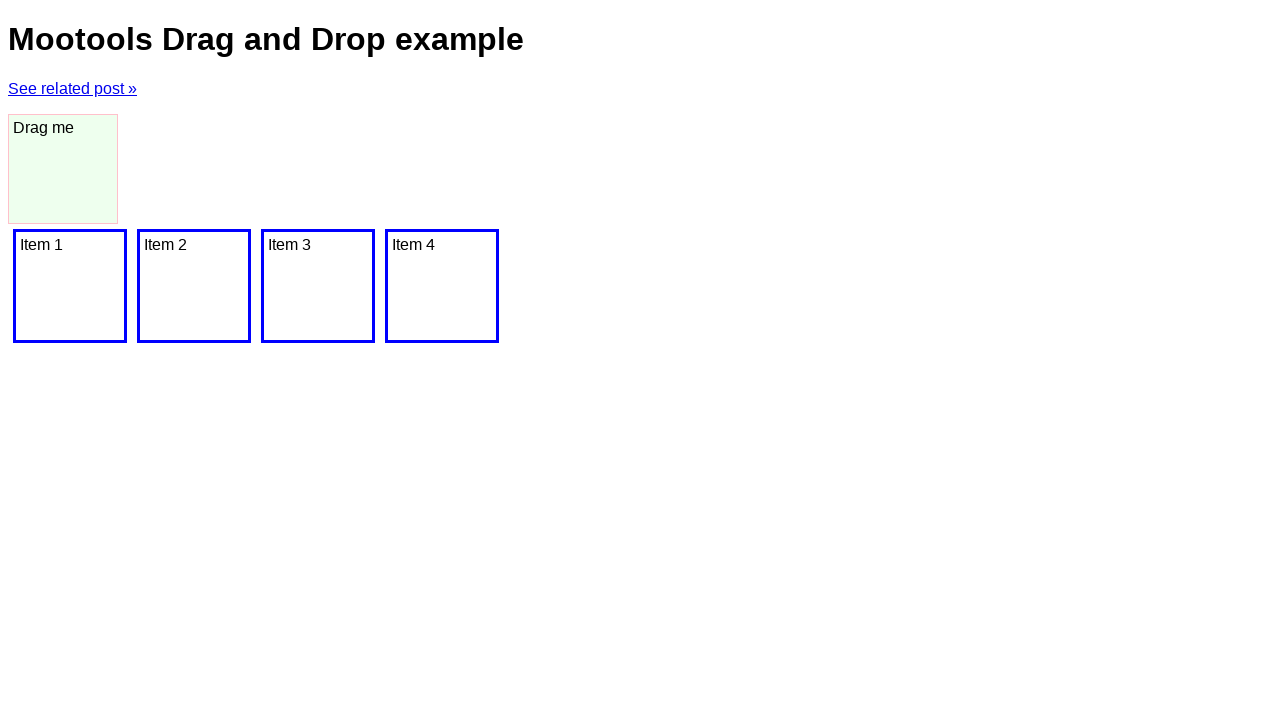

Located draggable element with id 'dragger'
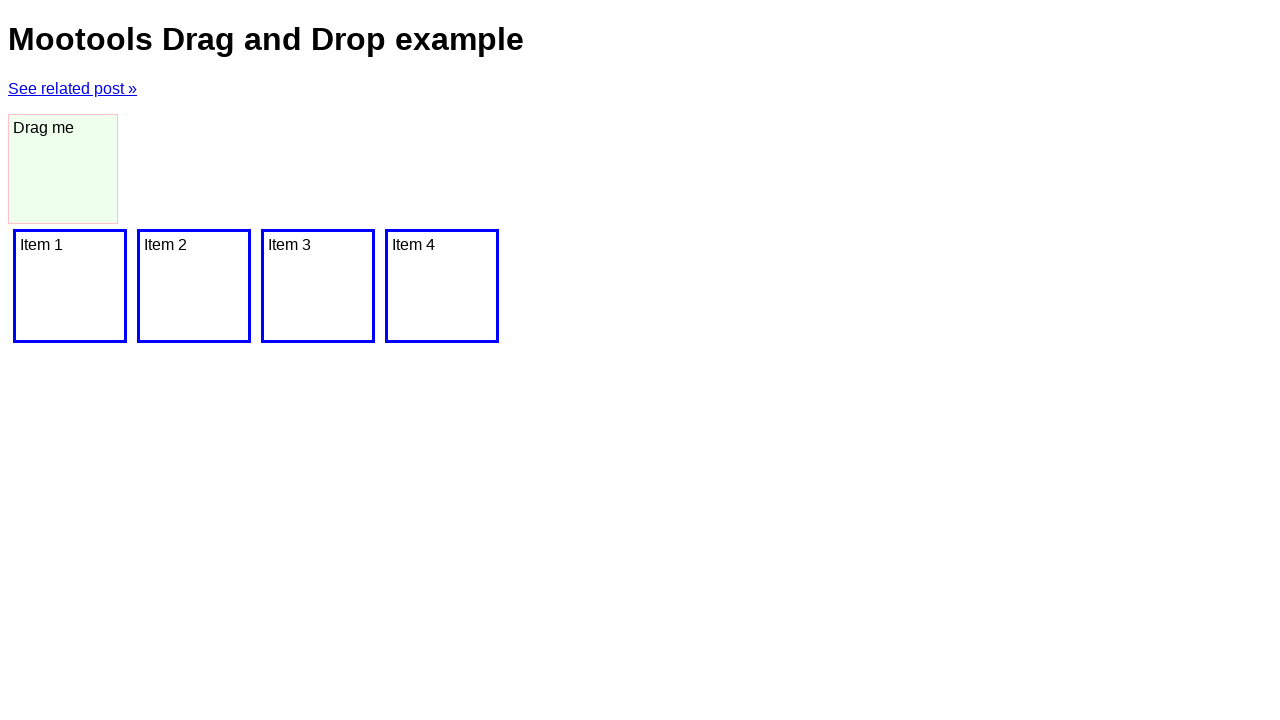

Located drop target element with class 'item'
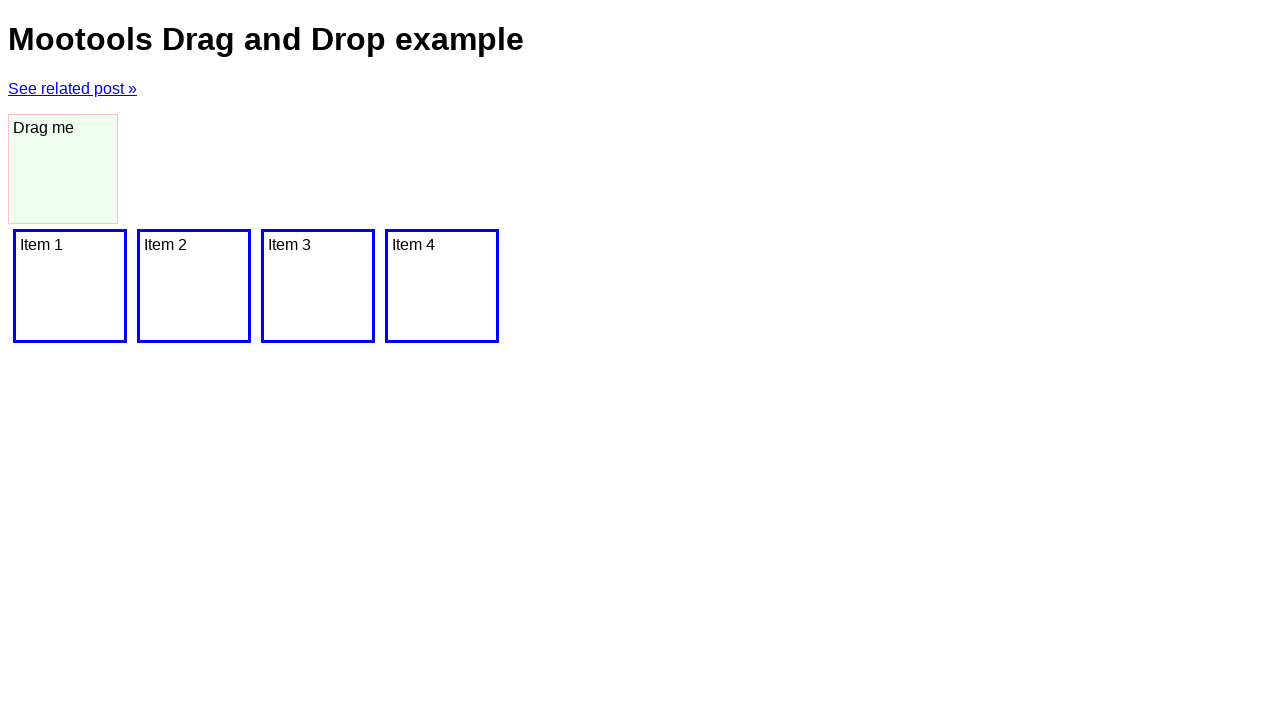

Dragged element to drop target at (70, 286)
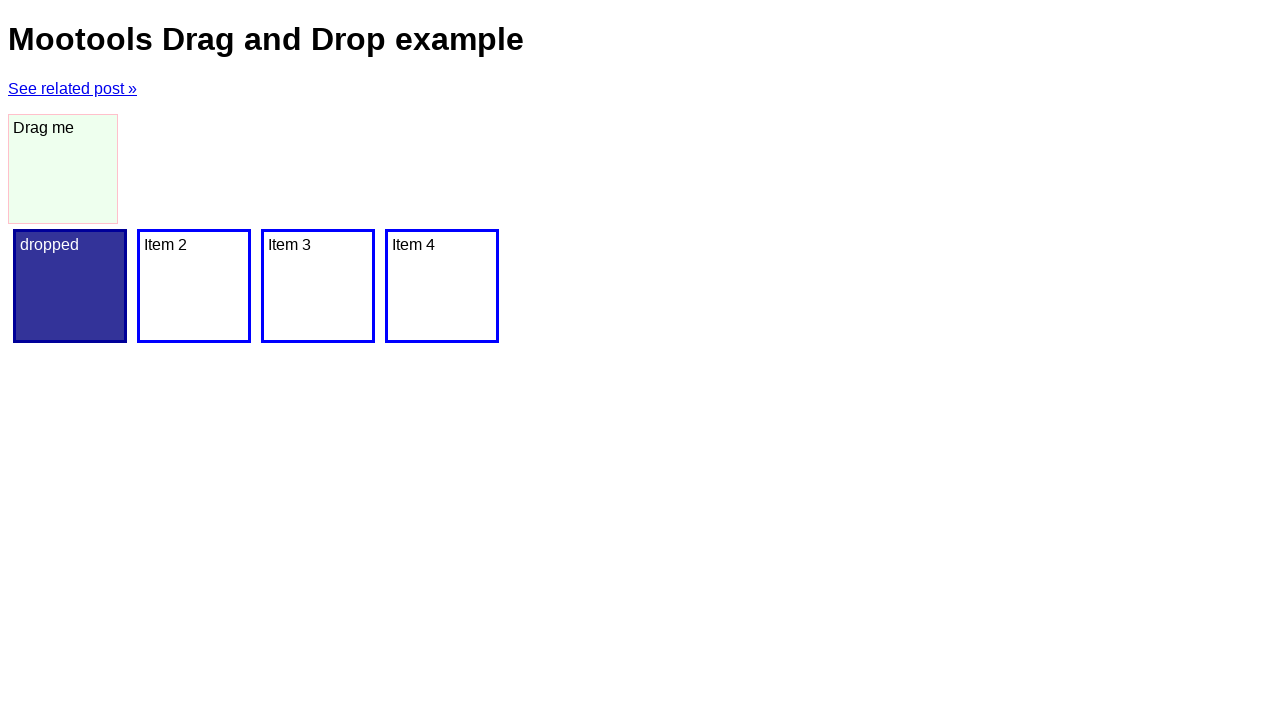

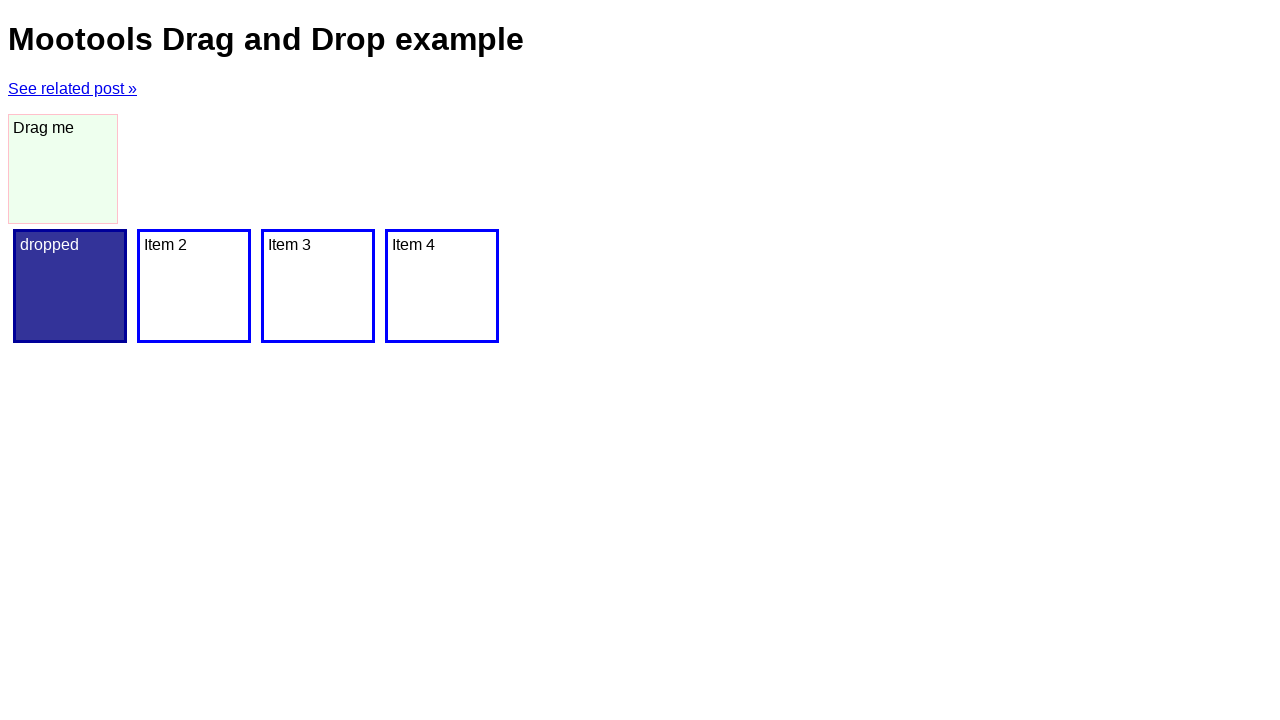